Tests radio button functionality by clicking on different radio buttons in sports and color groups and verifying they become selected

Starting URL: https://practice.cydeo.com/radio_buttons

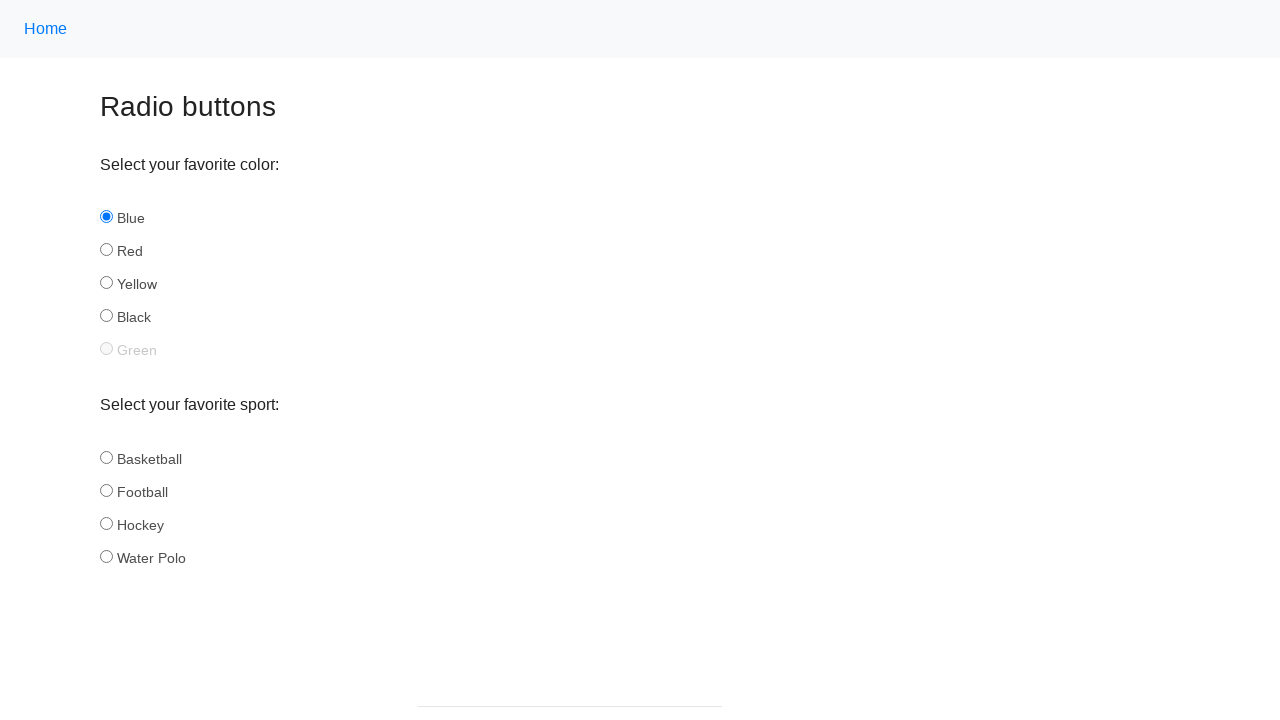

Clicked hockey radio button in sports group at (106, 523) on input[name='sport'][id='hockey']
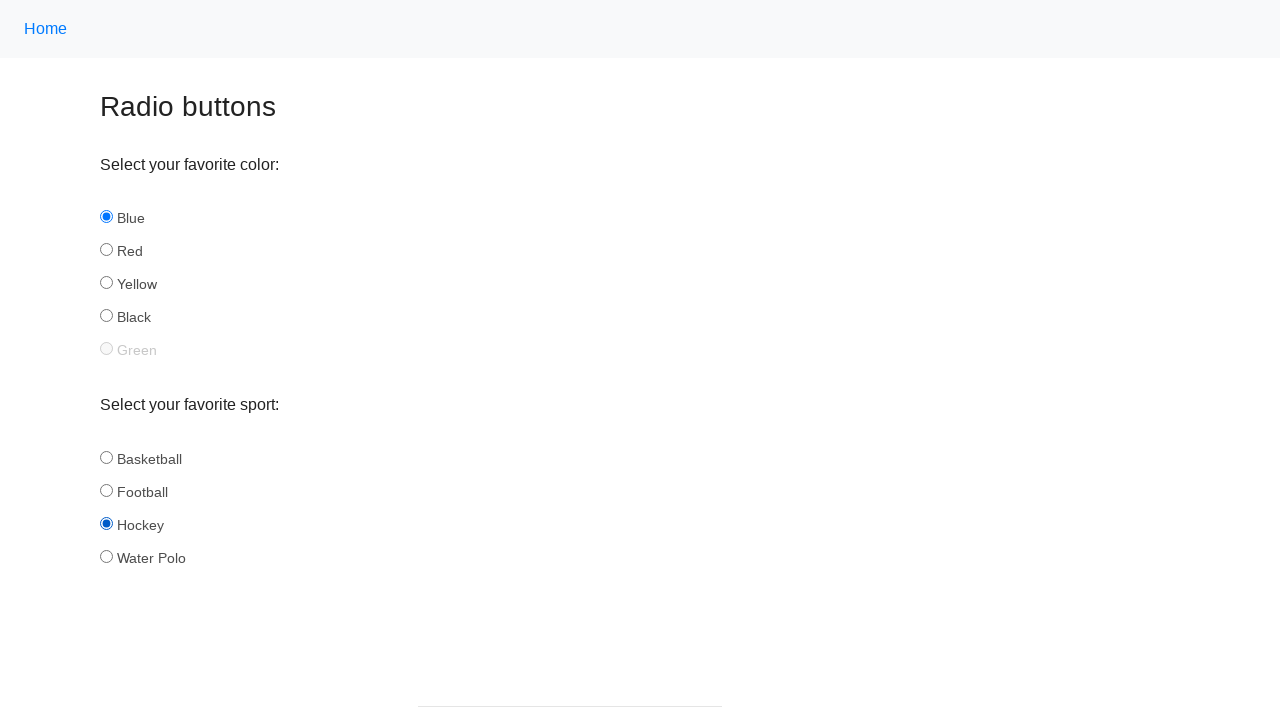

Verified hockey radio button is selected
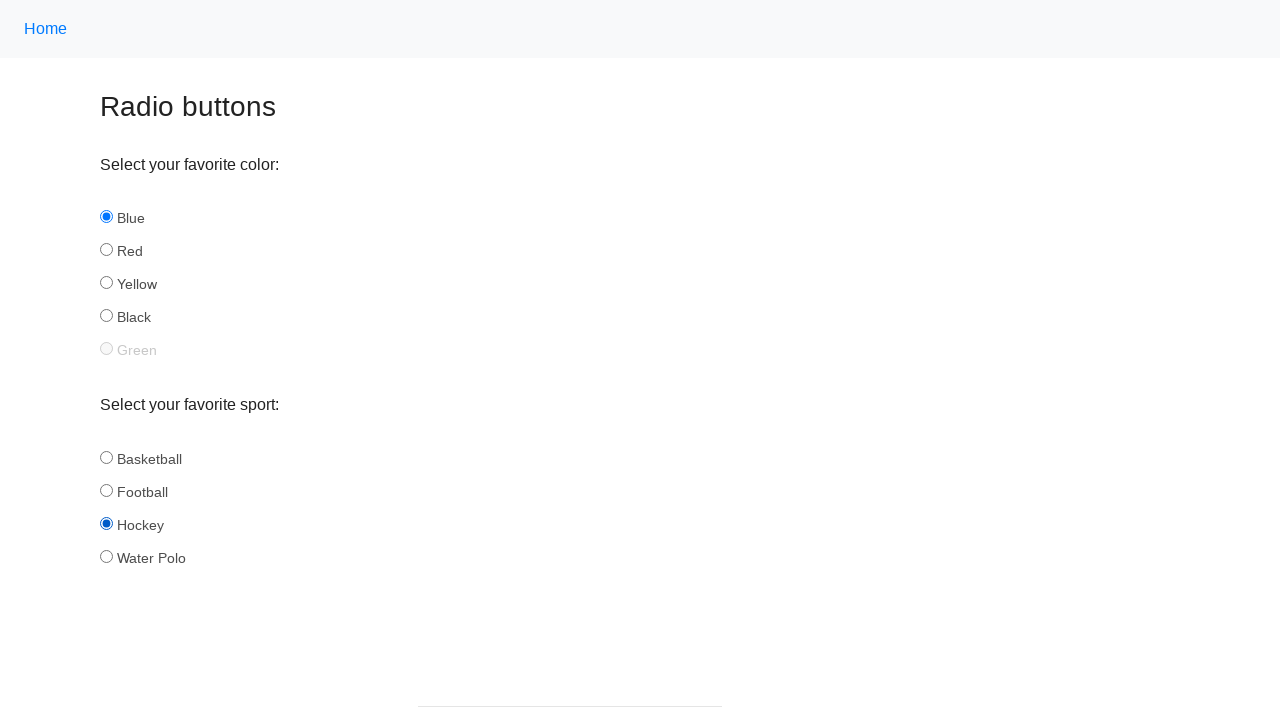

Clicked yellow radio button in color group at (106, 283) on input[name='color'][id='yellow']
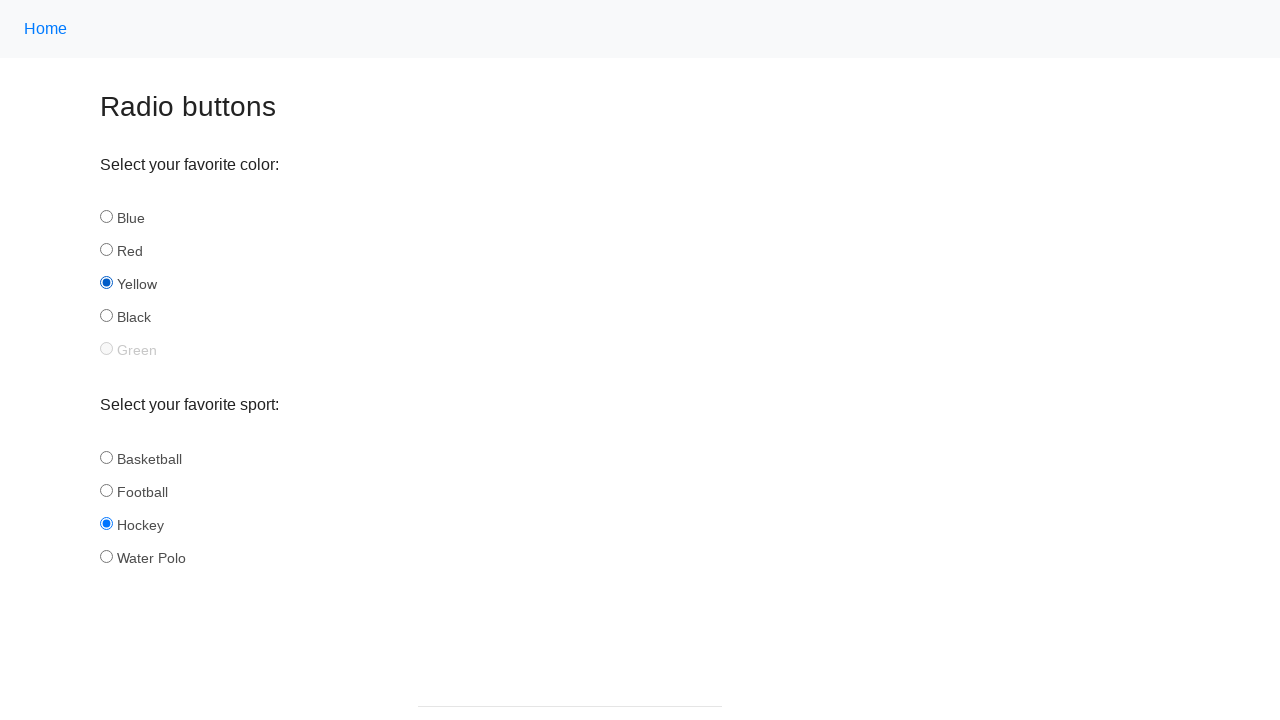

Verified yellow radio button is selected
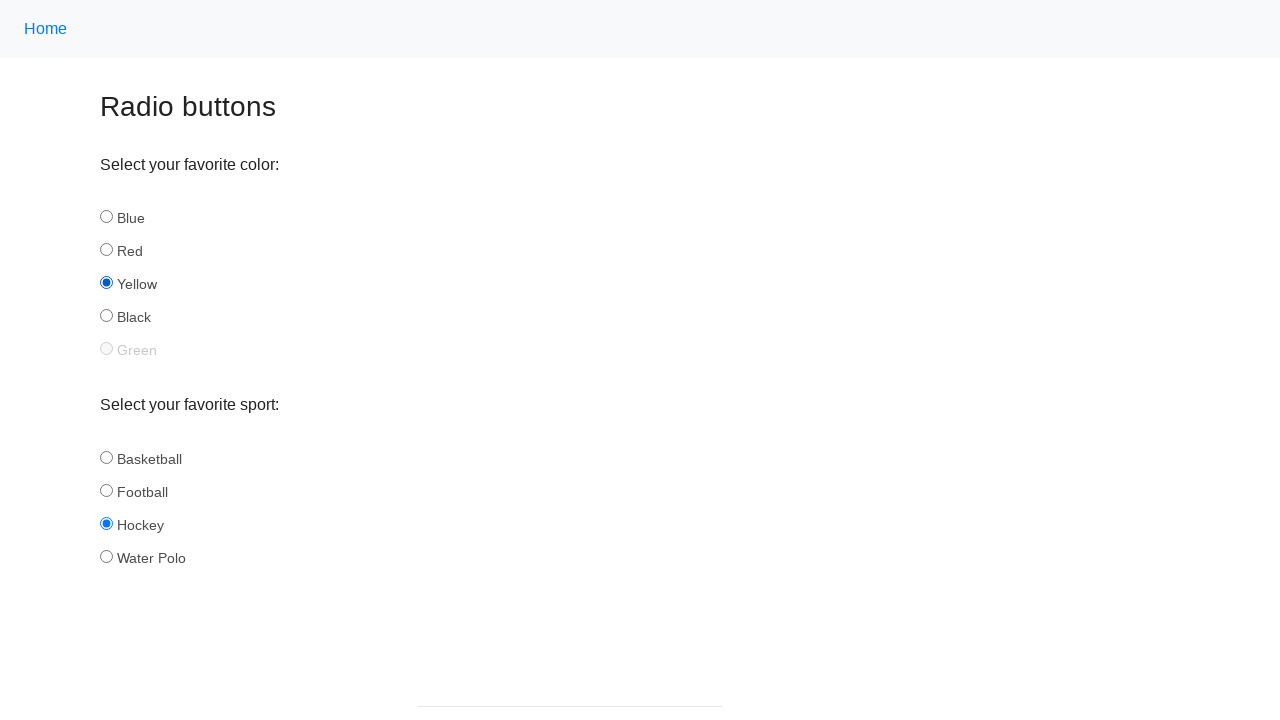

Clicked football radio button in sports group, deselecting hockey at (106, 490) on input[name='sport'][id='football']
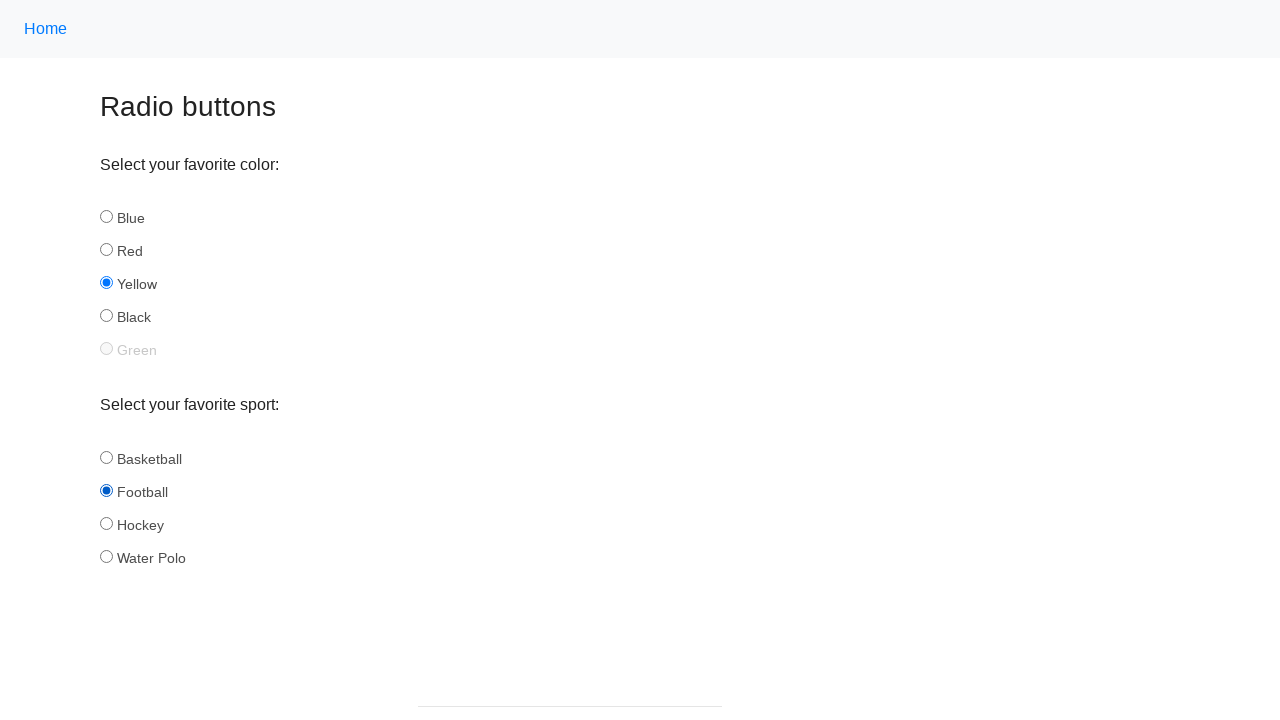

Verified football radio button is selected
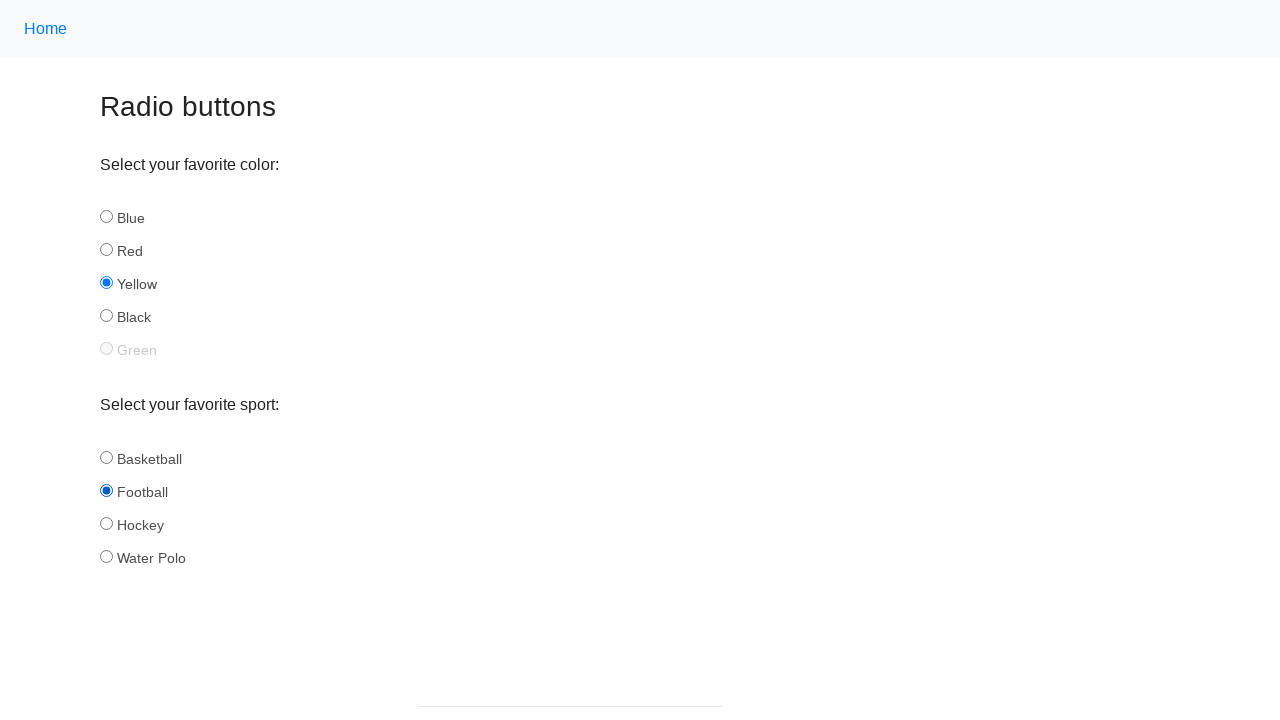

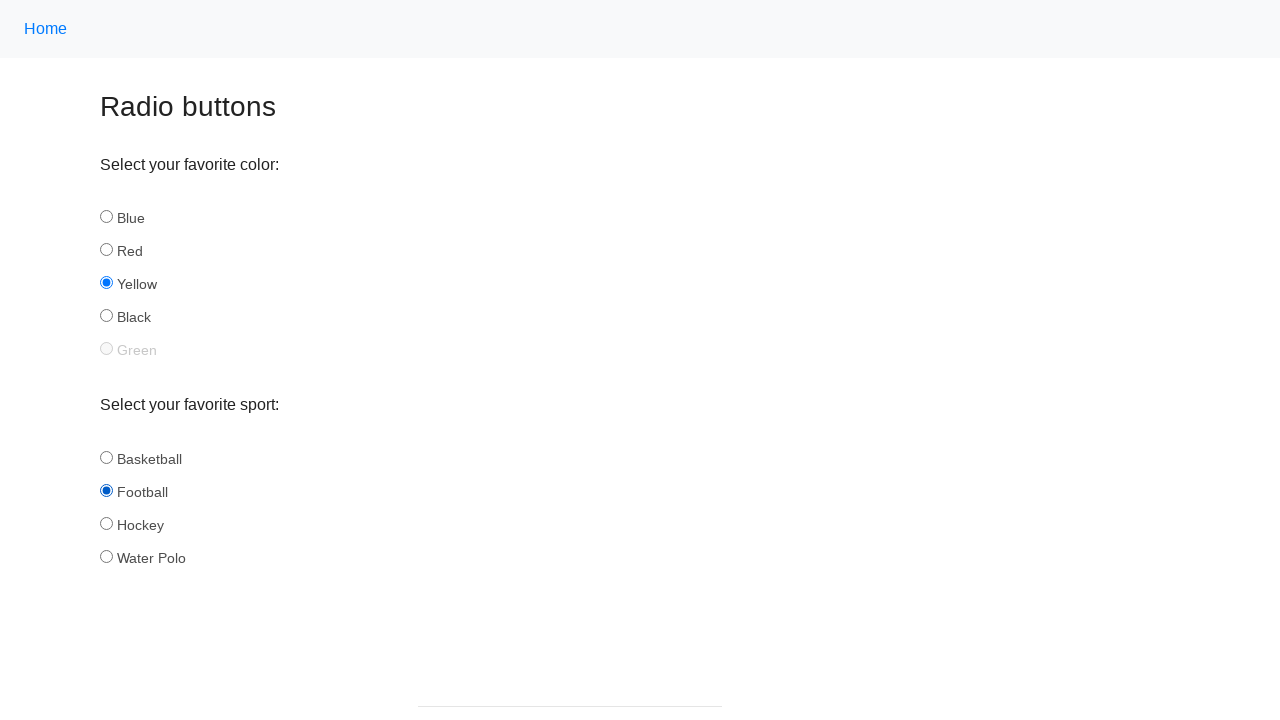